Tests page scrolling functionality by scrolling to a table element on a large page

Starting URL: https://the-internet.herokuapp.com/large

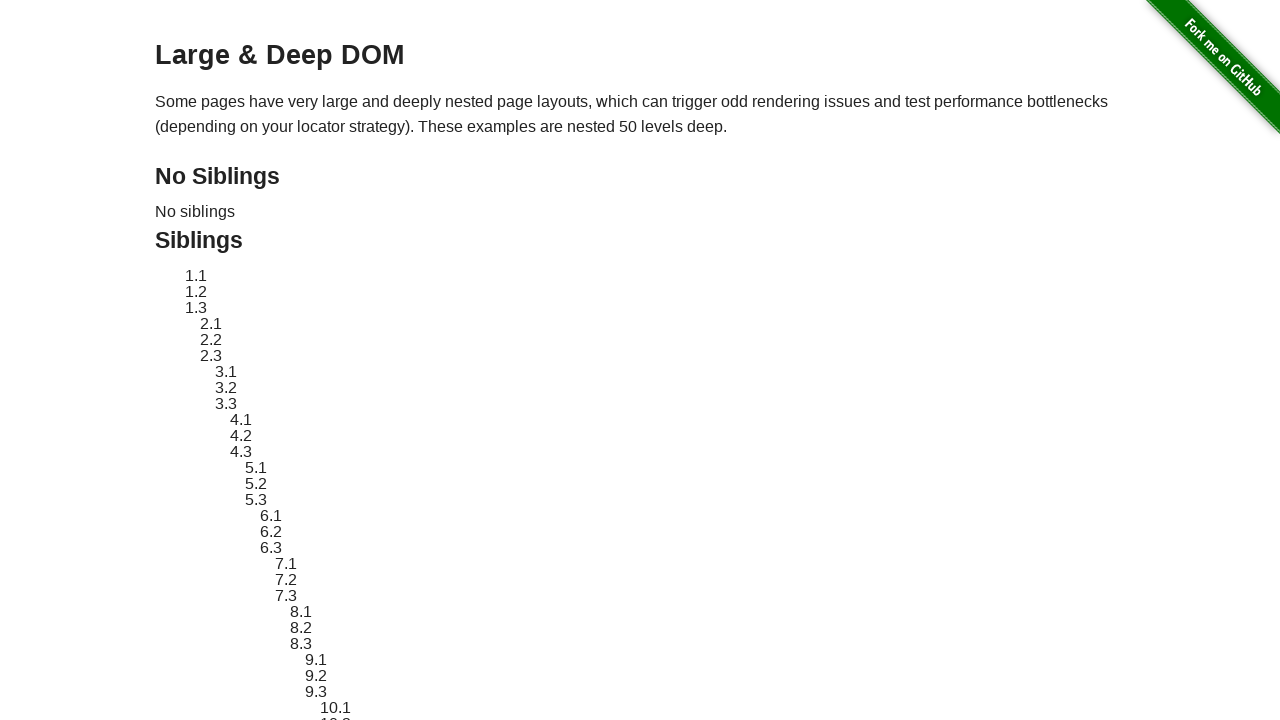

Waited for table header to be visible
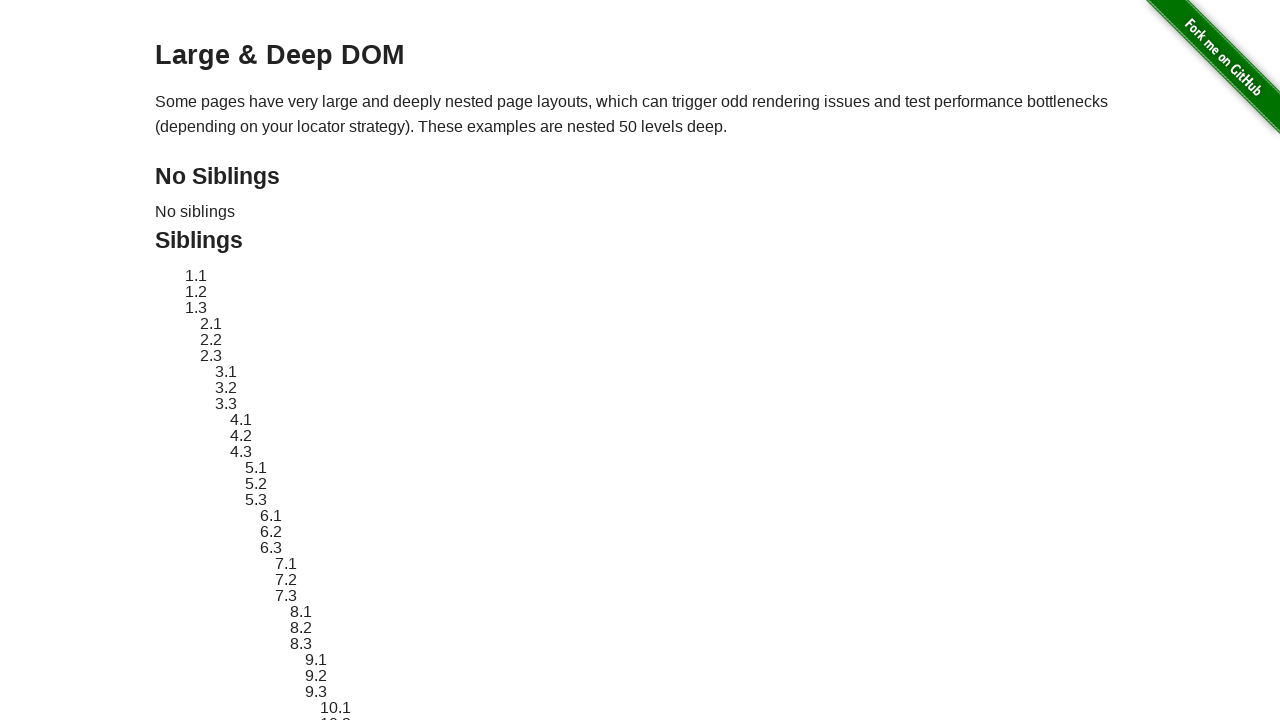

Scrolled to bottom of page
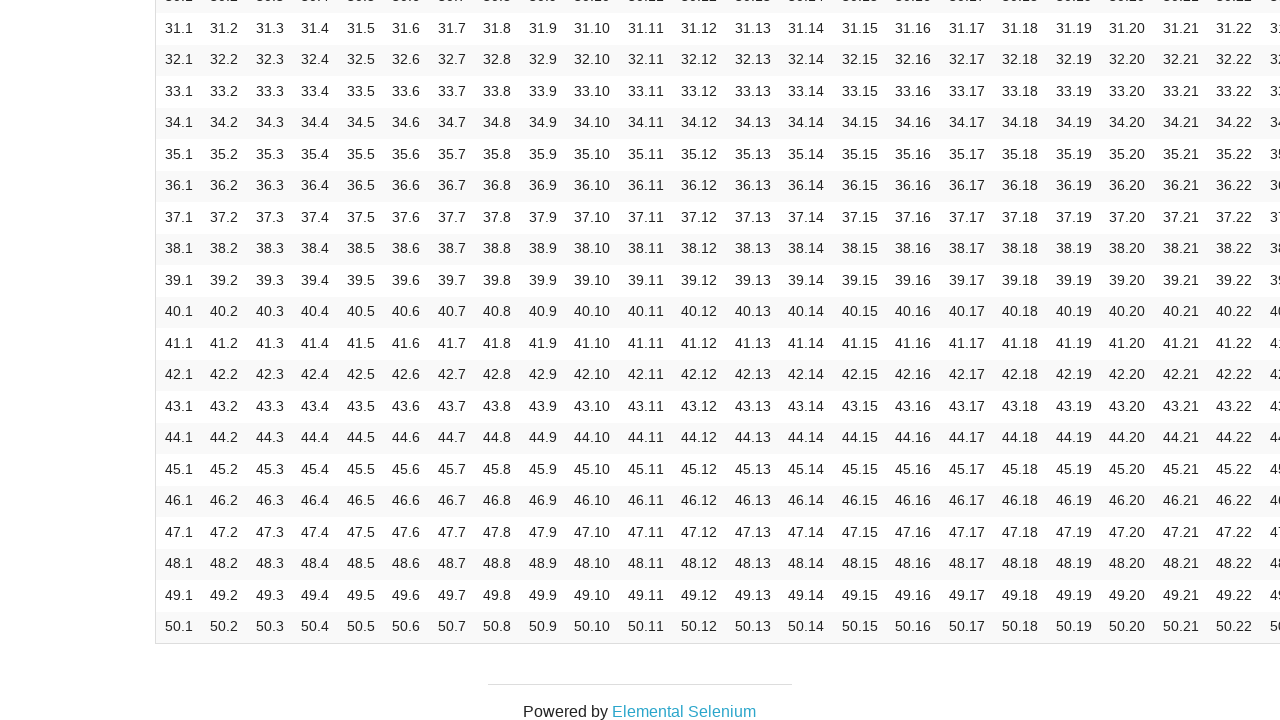

Waited 1 second for scroll animation to complete
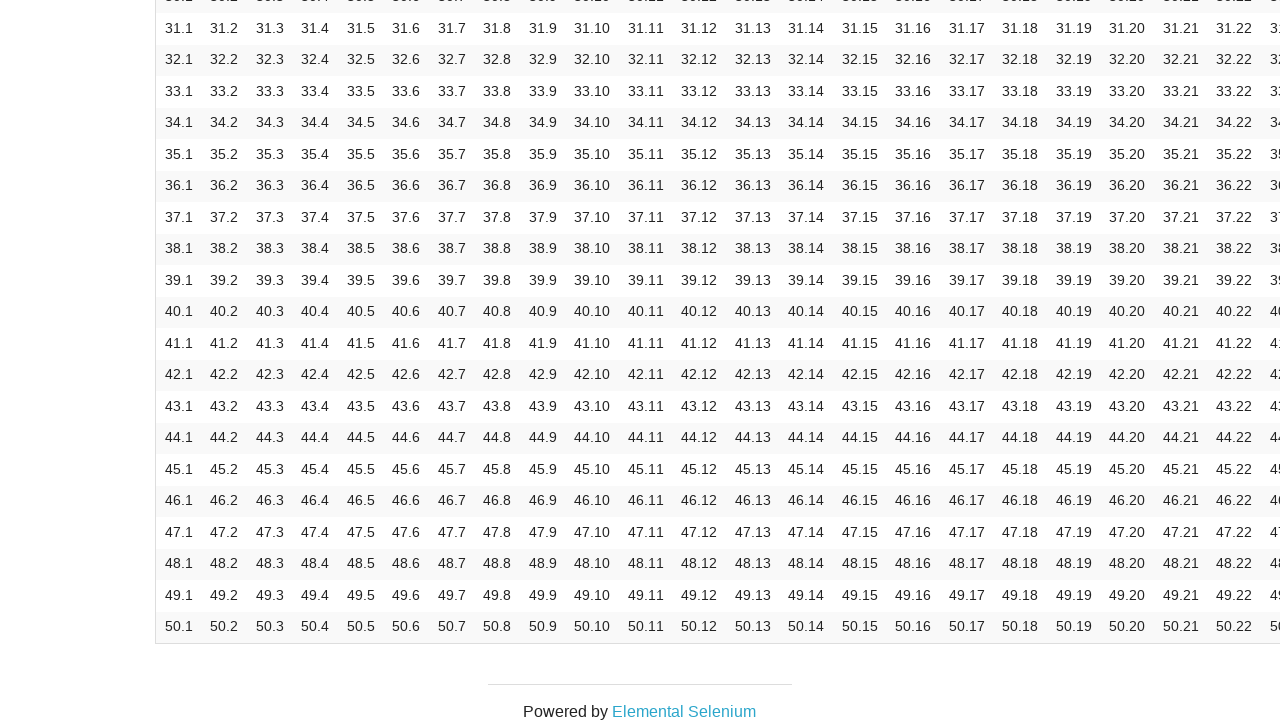

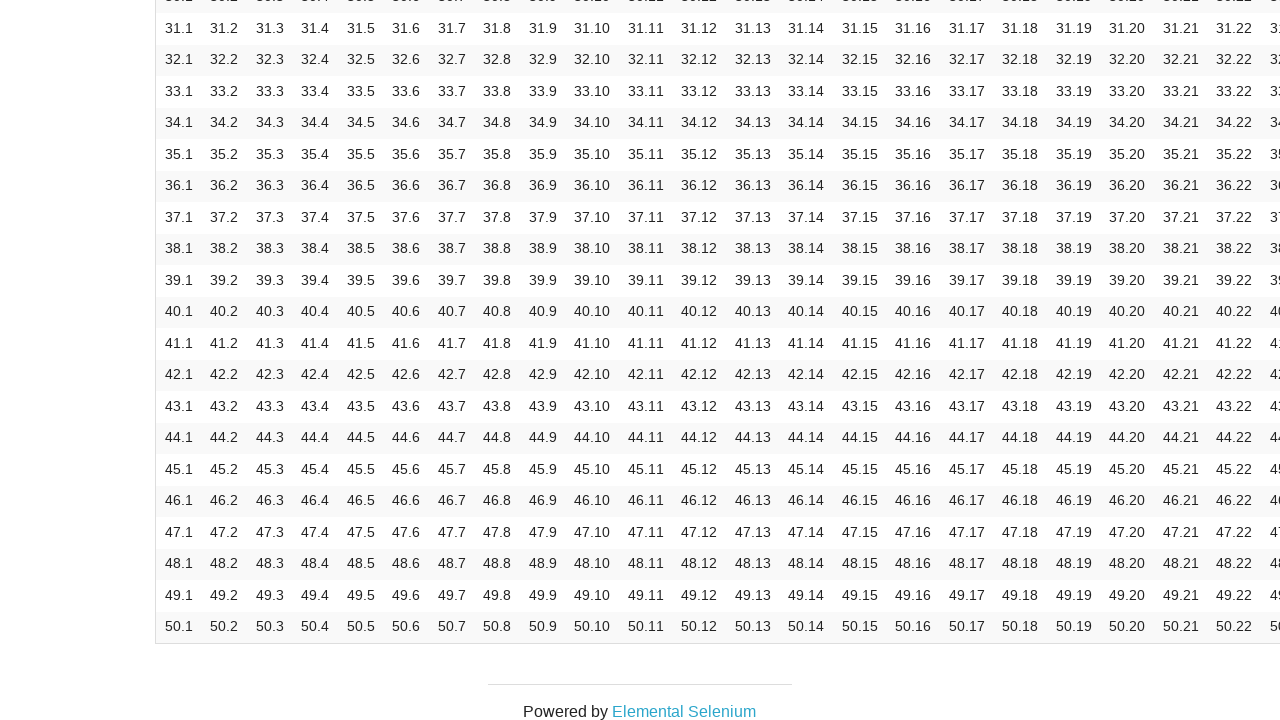